Searches for a product on TataCliq and verifies that search results with product modules are displayed

Starting URL: https://www.tatacliq.com/search/?searchCategory=all&text=headphones

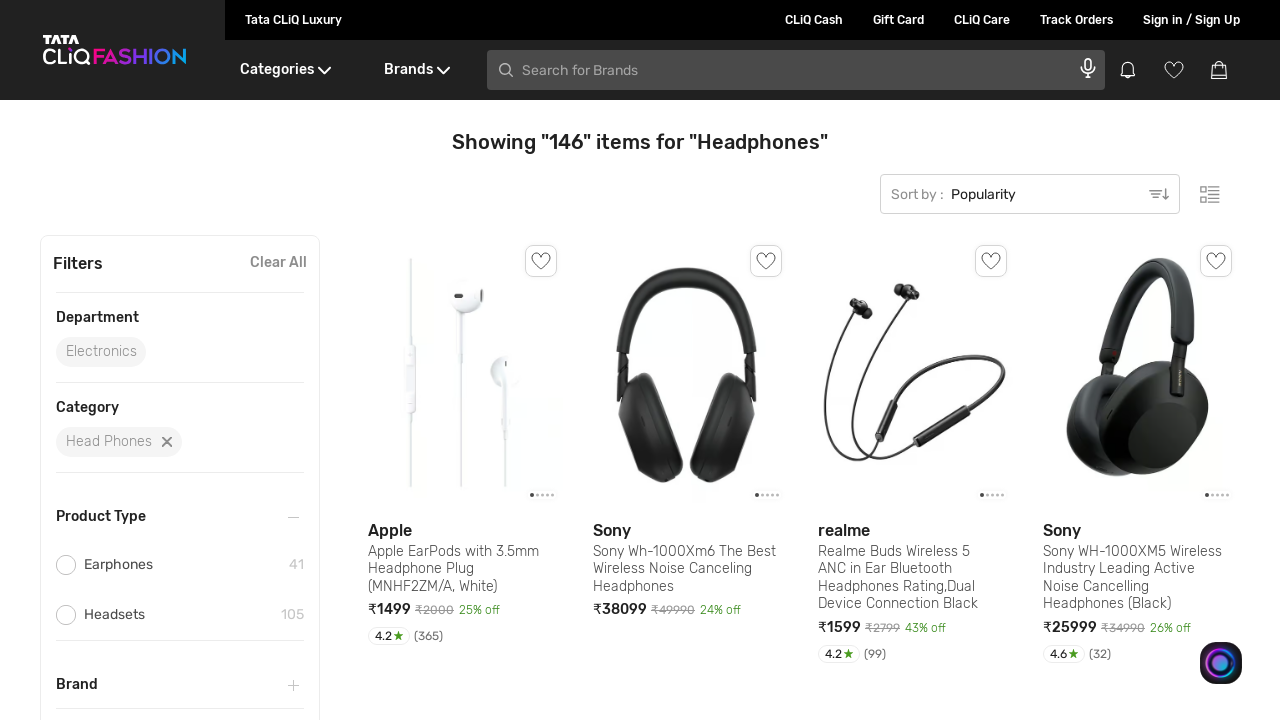

Waited for product modules to load on search results page
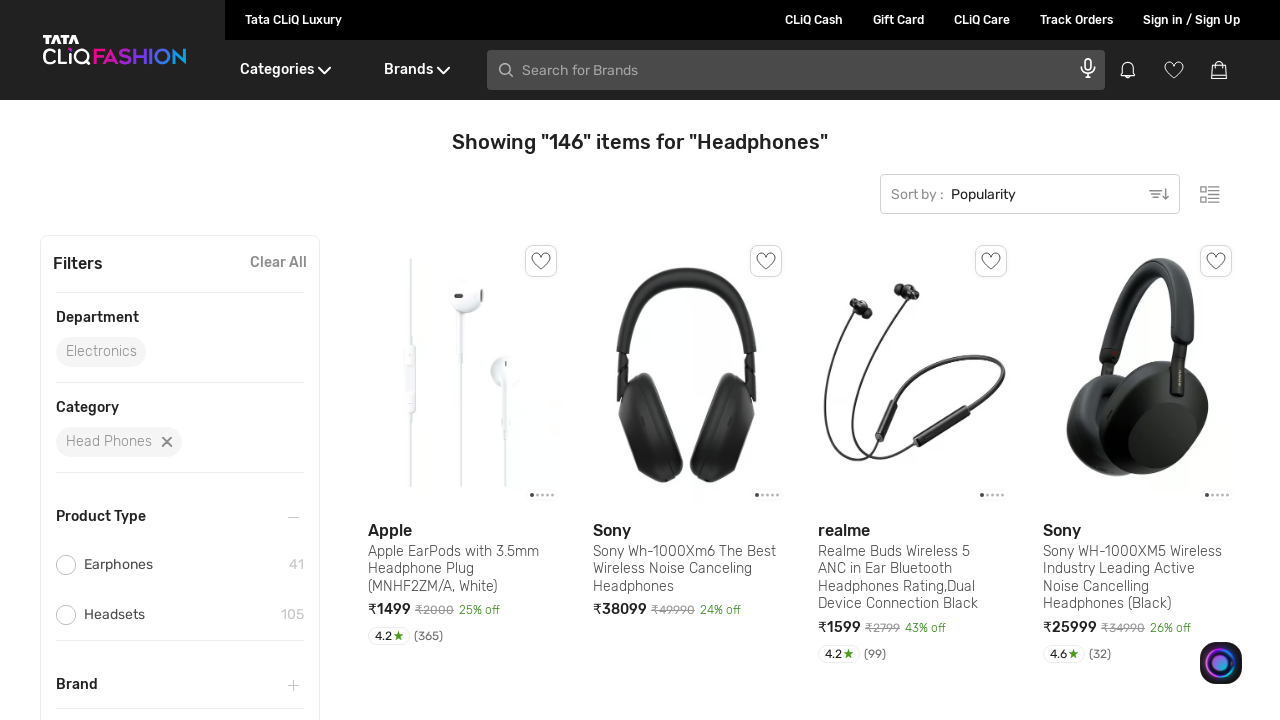

Verified product description elements are visible
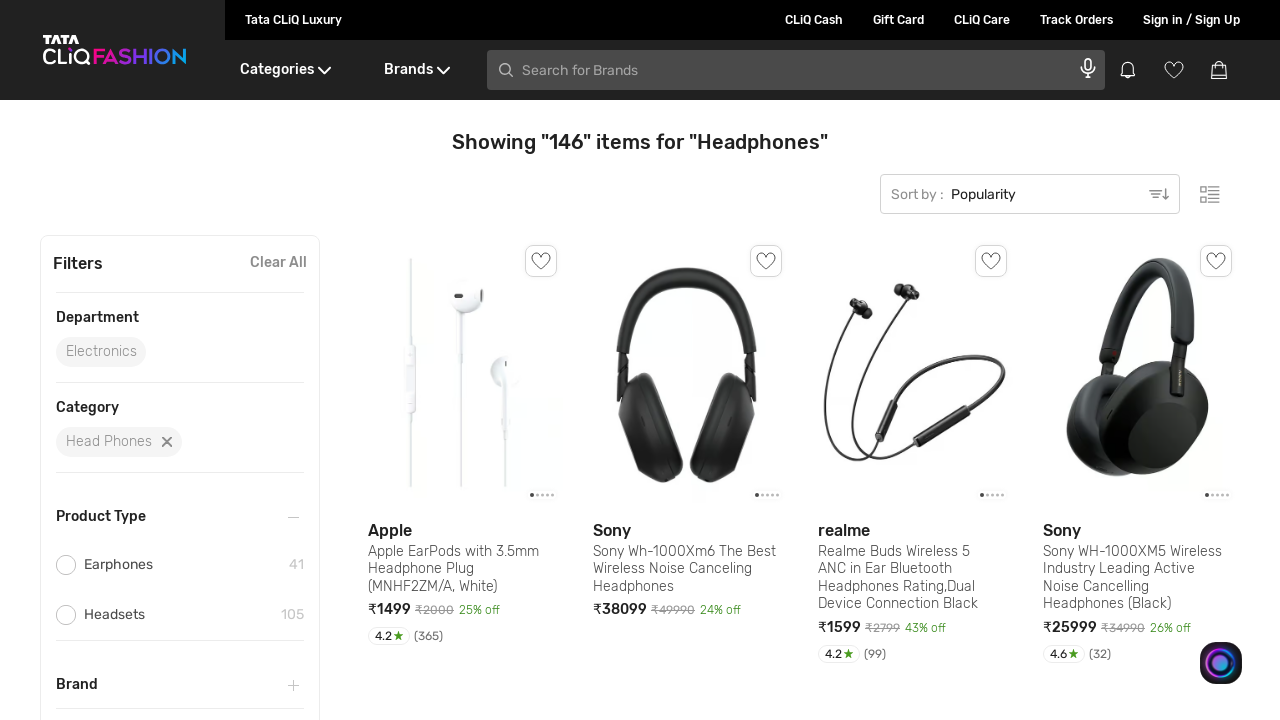

Verified product discount/price elements are visible
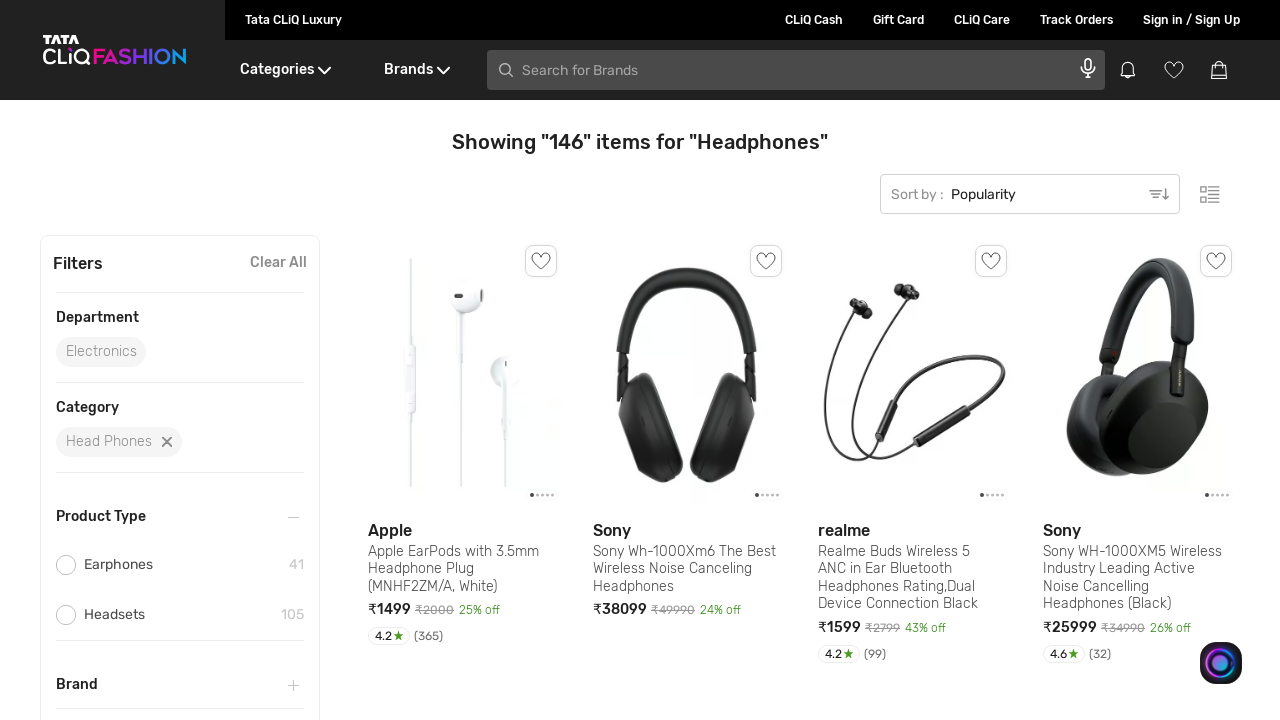

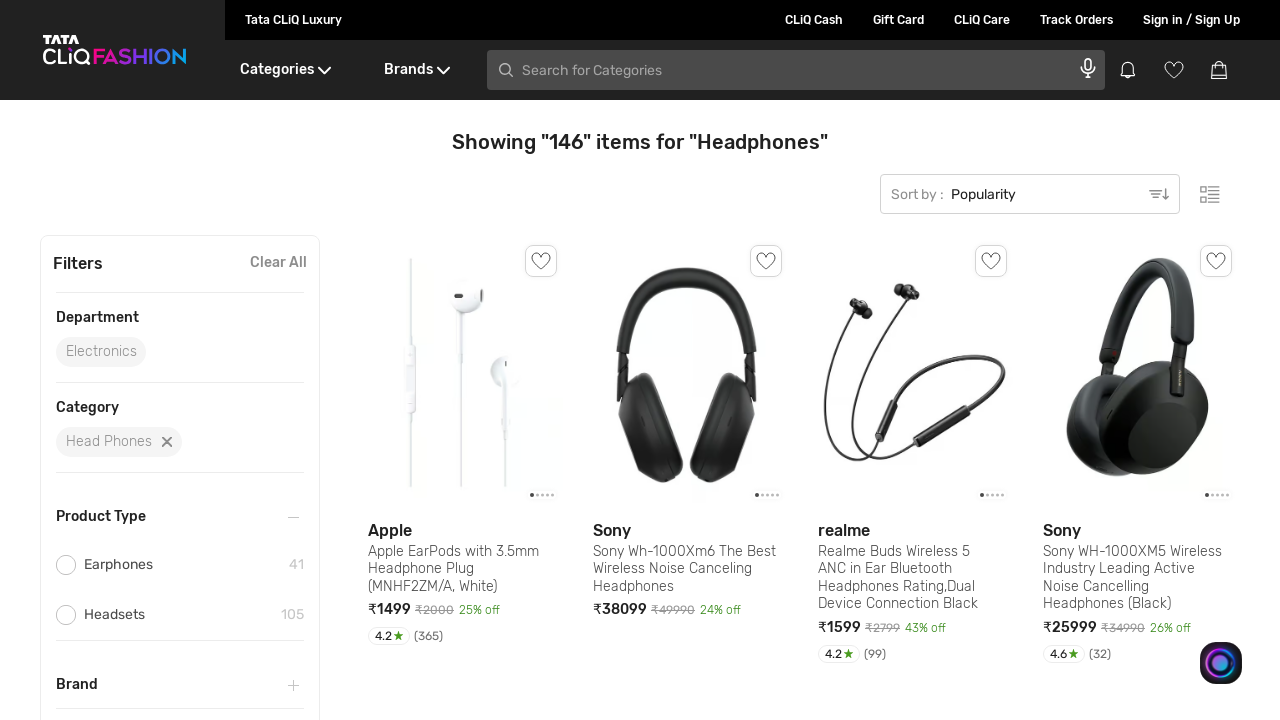